Tests the Contact Us form by verifying all form fields are visible and submitting the form with test data.

Starting URL: https://www.andreandson.com/

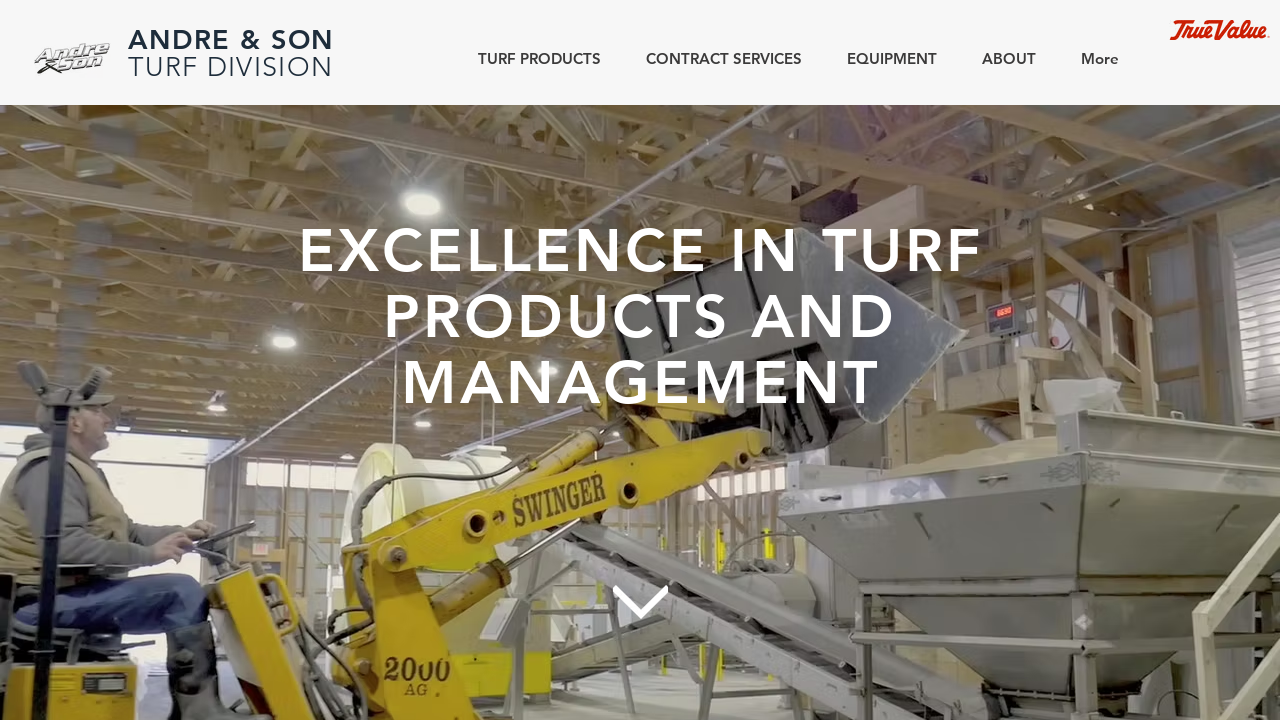

Scrolled Contact Us heading into view
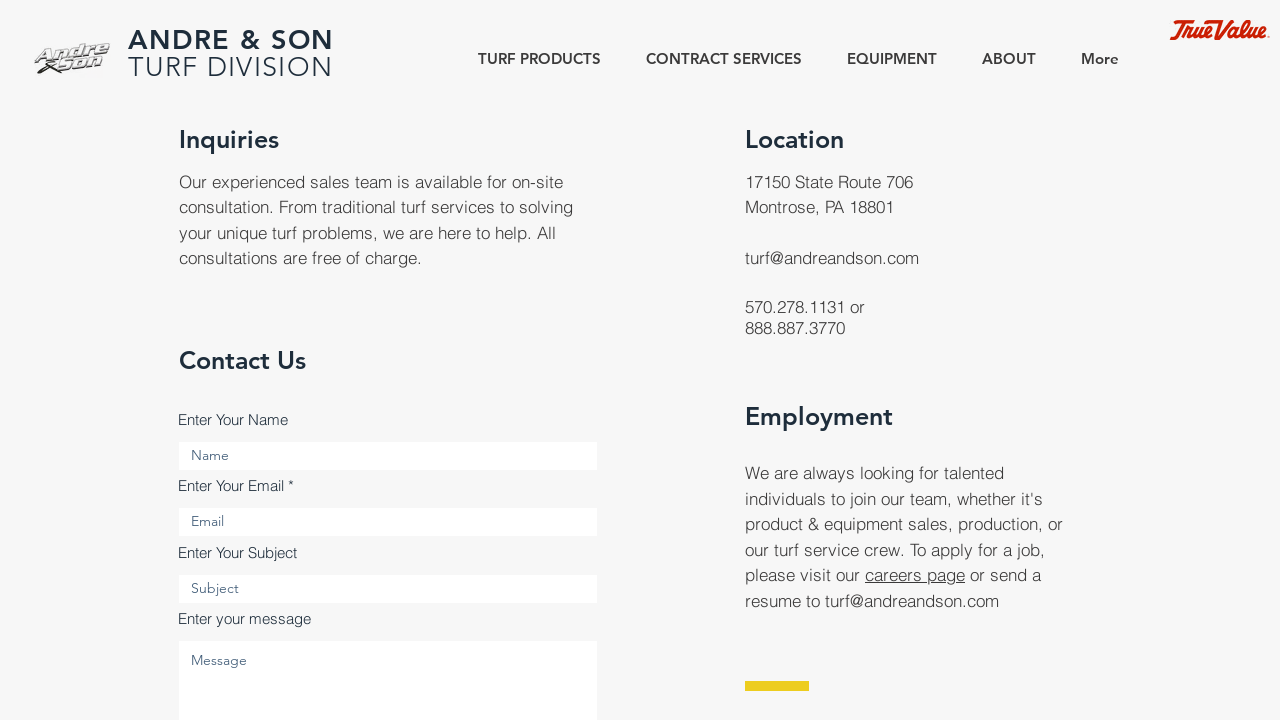

Located Name input field
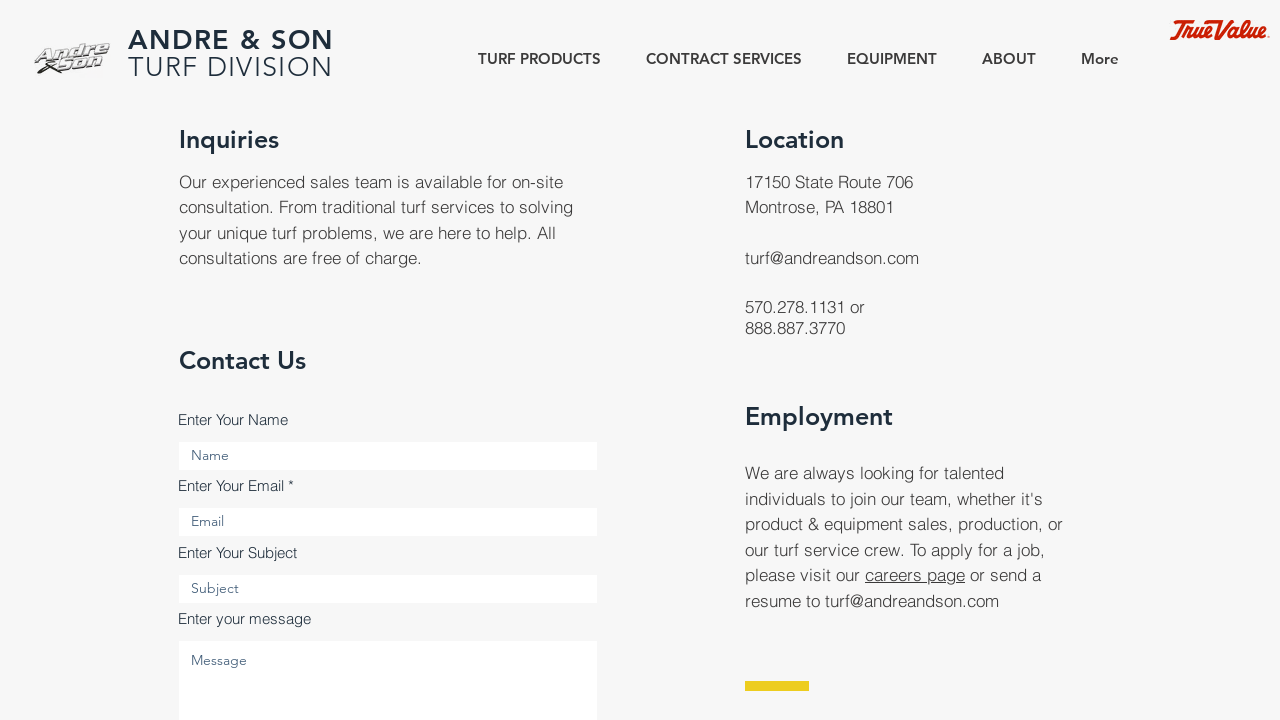

Located Email input field
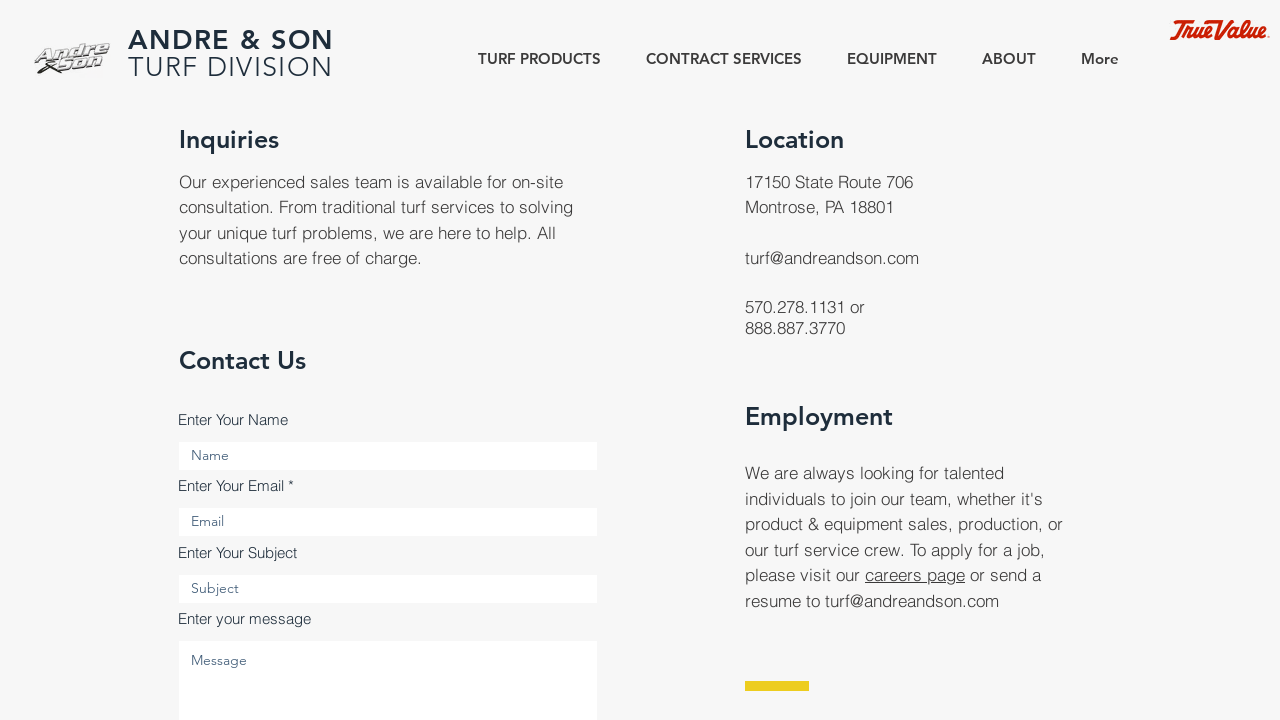

Located Subject input field
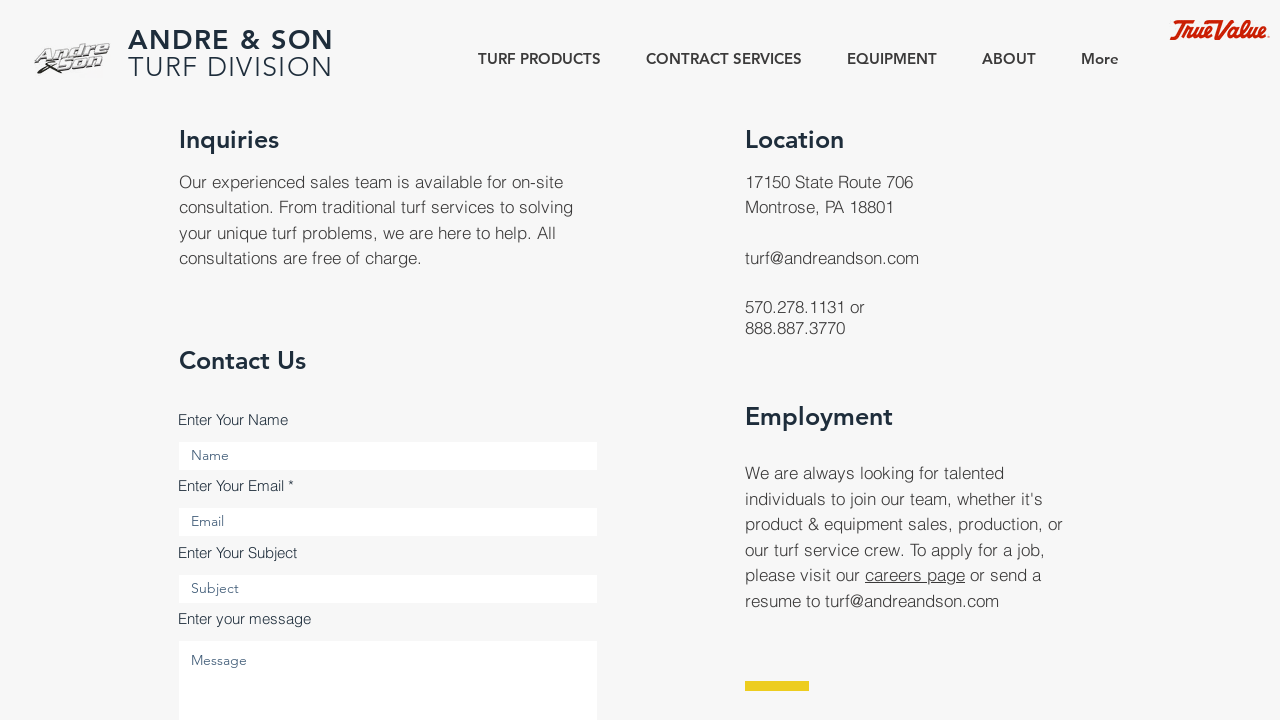

Located Message input field
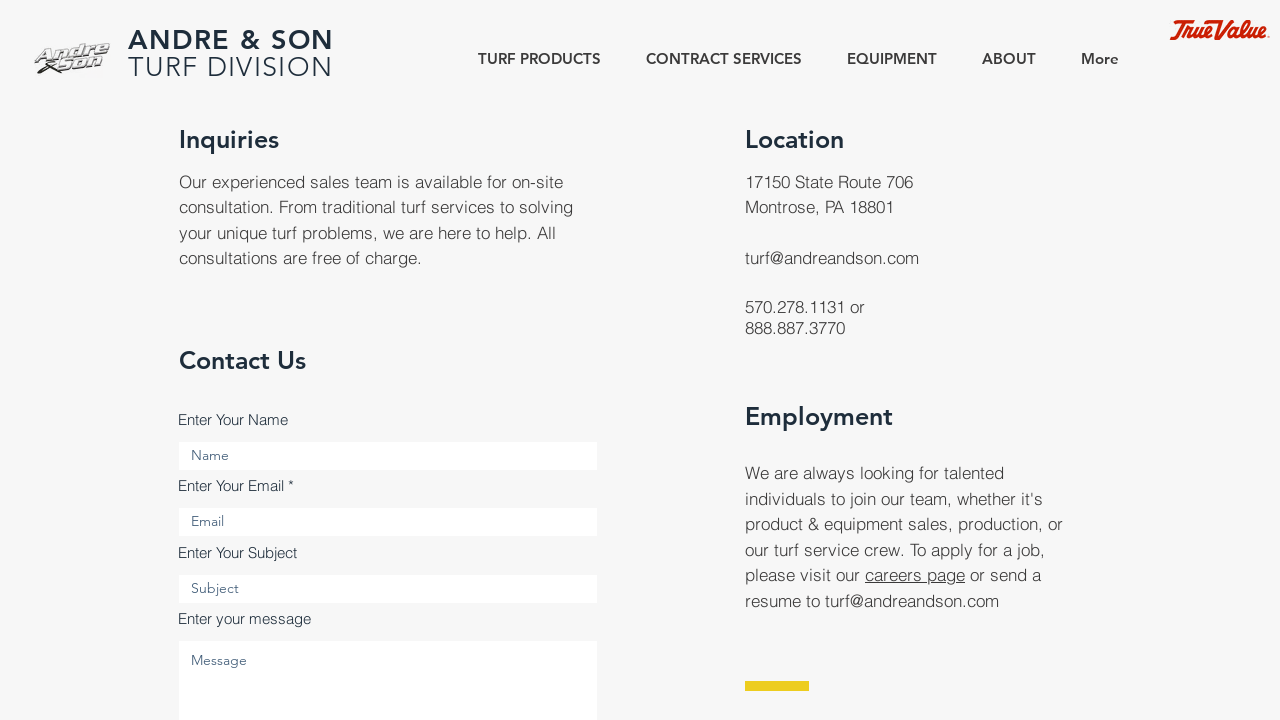

Located Submit button
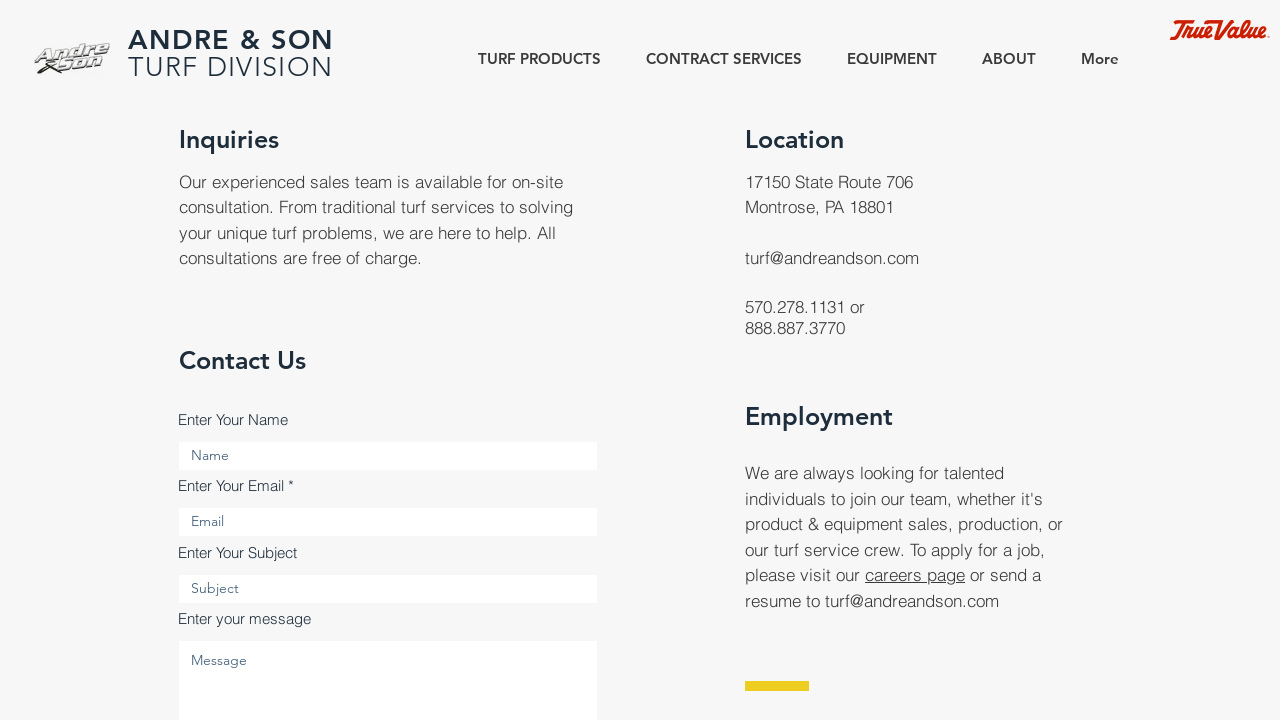

Name field is visible
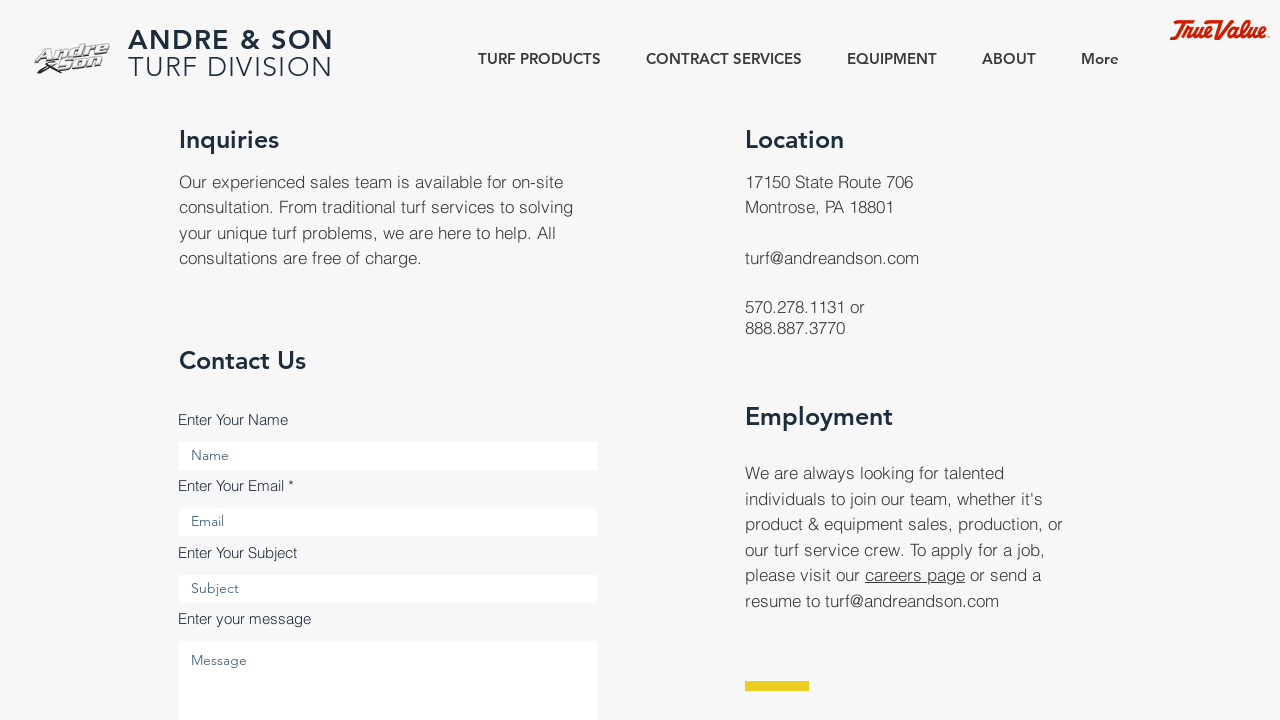

Email field is visible
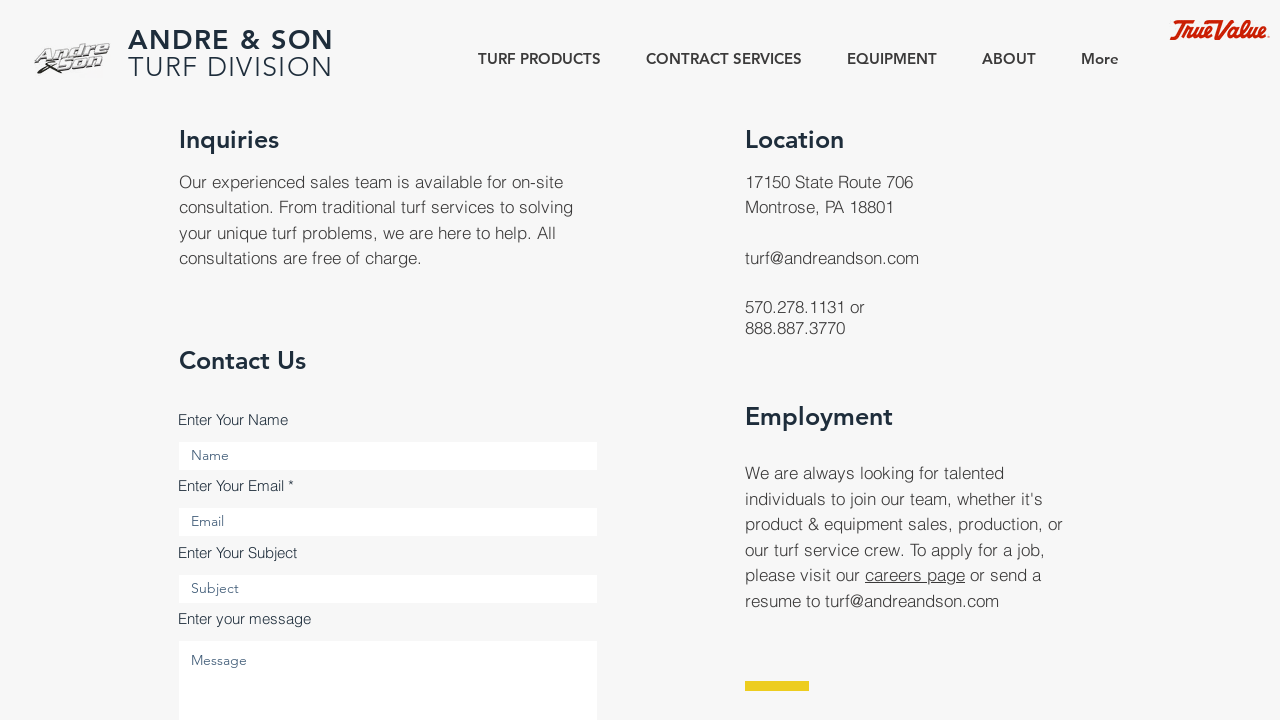

Subject field is visible
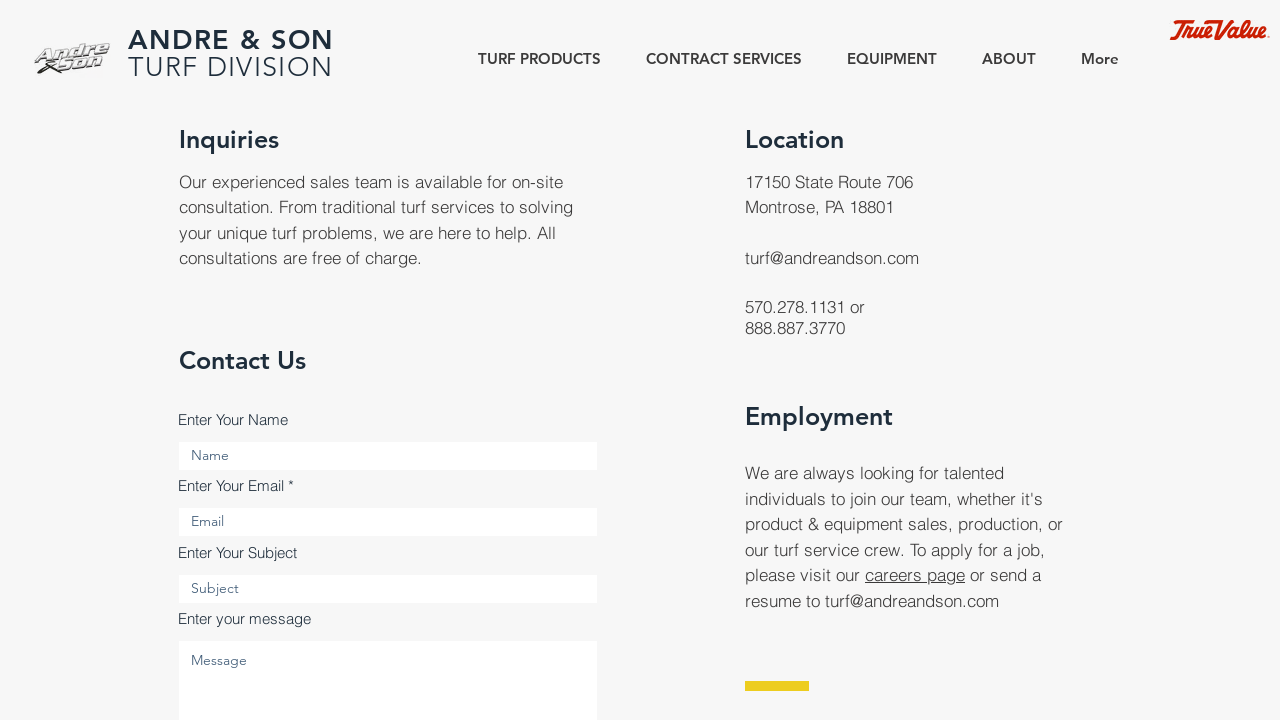

Message field is visible
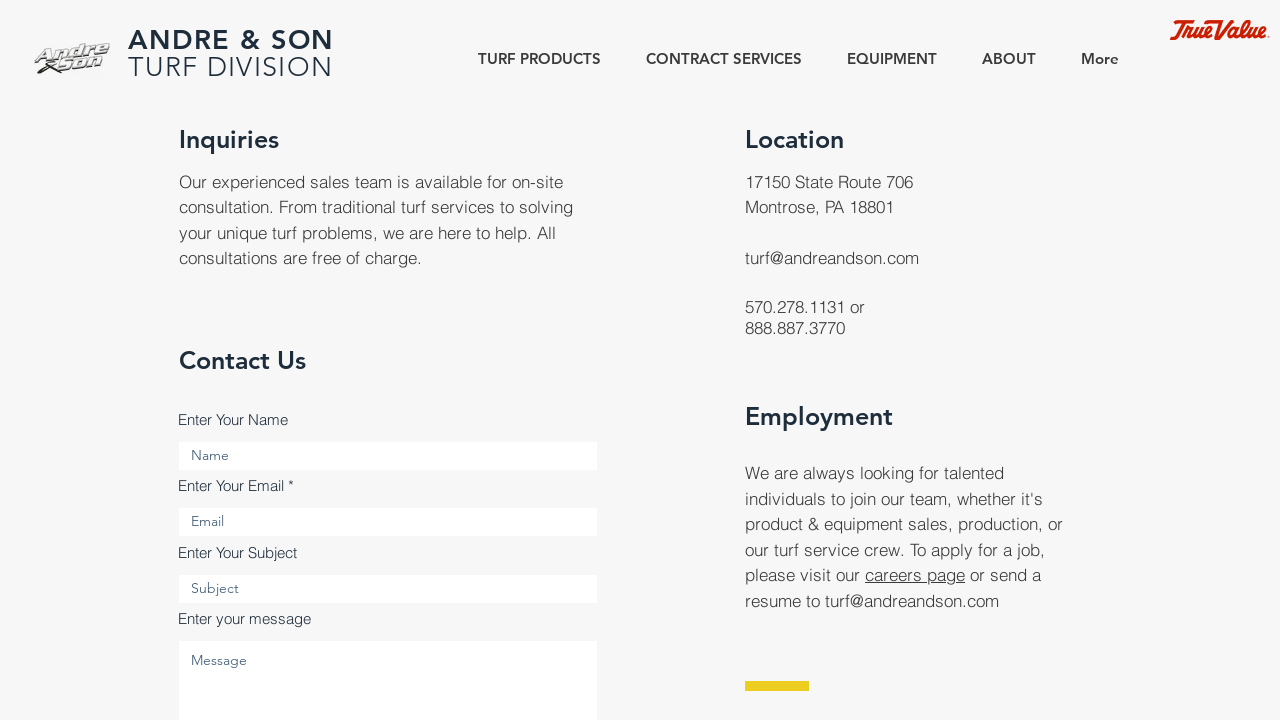

Submit button is visible
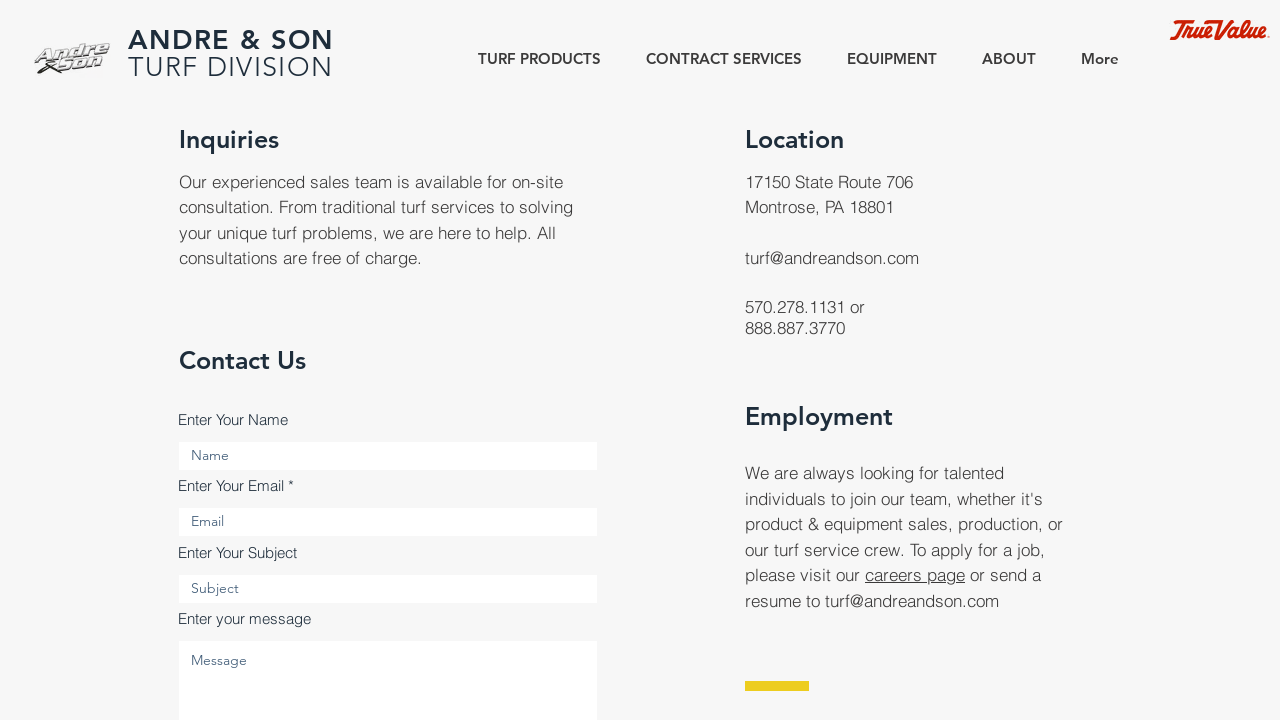

Filled Name field with 'Jordan Mitchell' on internal:attr=[placeholder="Name"i]
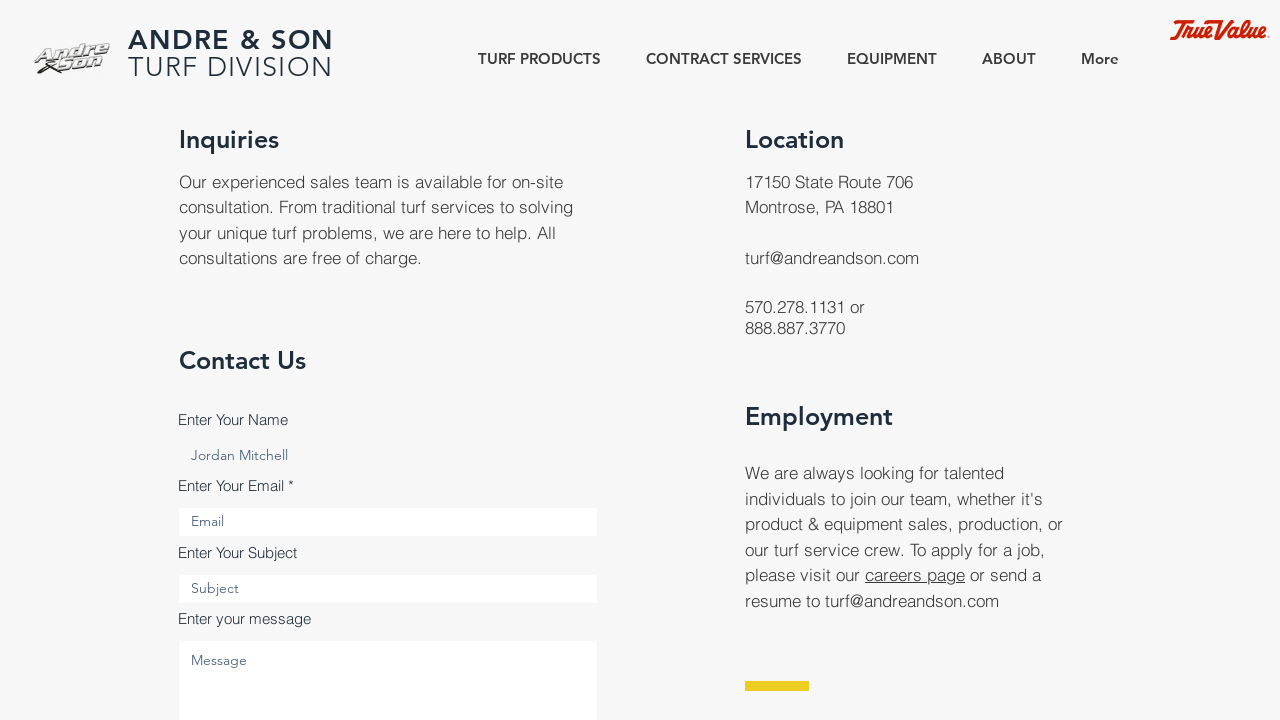

Filled Email field with 'jordan.mitchell@example.com' on internal:attr=[placeholder="Email"i]
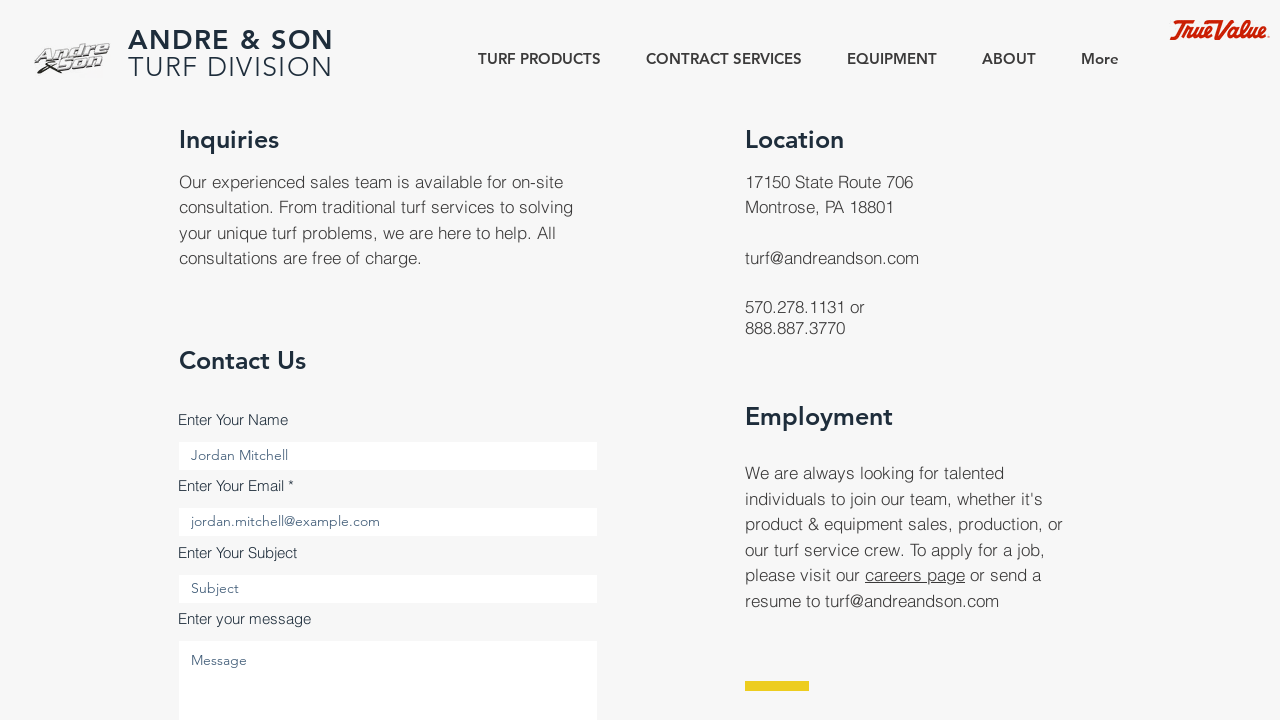

Filled Subject field with 'Product Inquiry' on internal:attr=[placeholder="Subject"i]
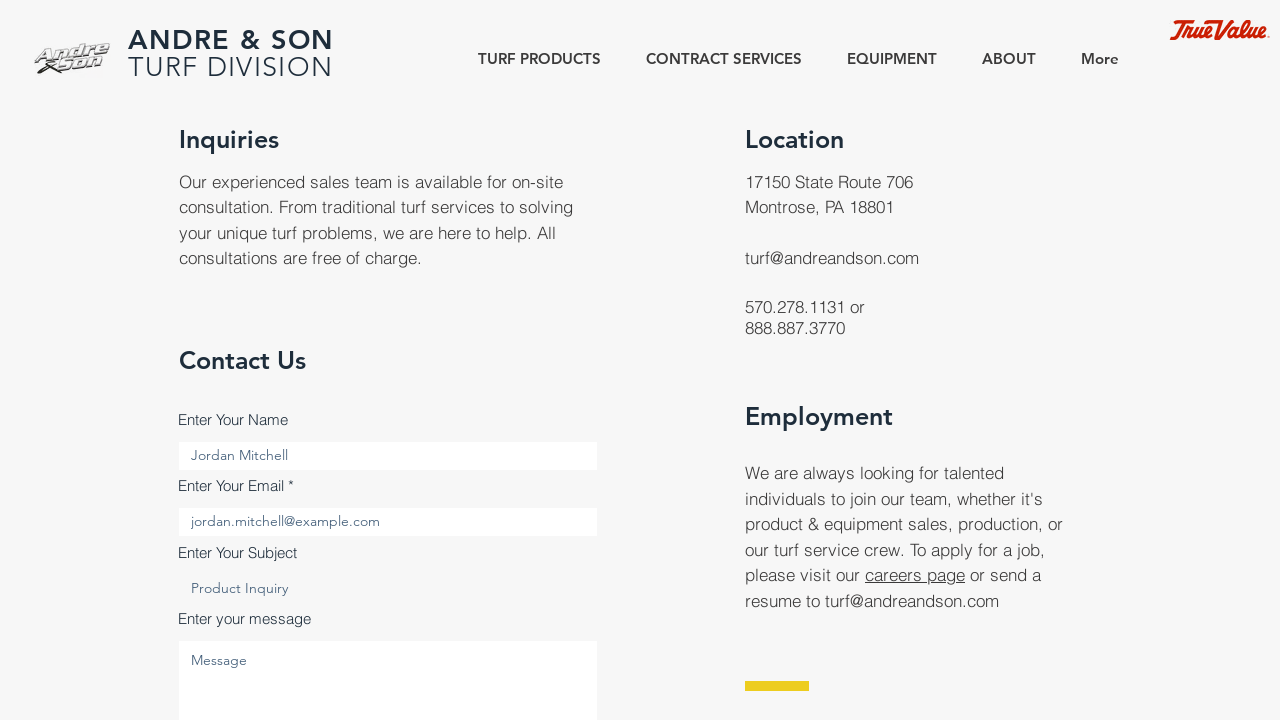

Filled Message field with service inquiry text on internal:attr=[placeholder="Message"i]
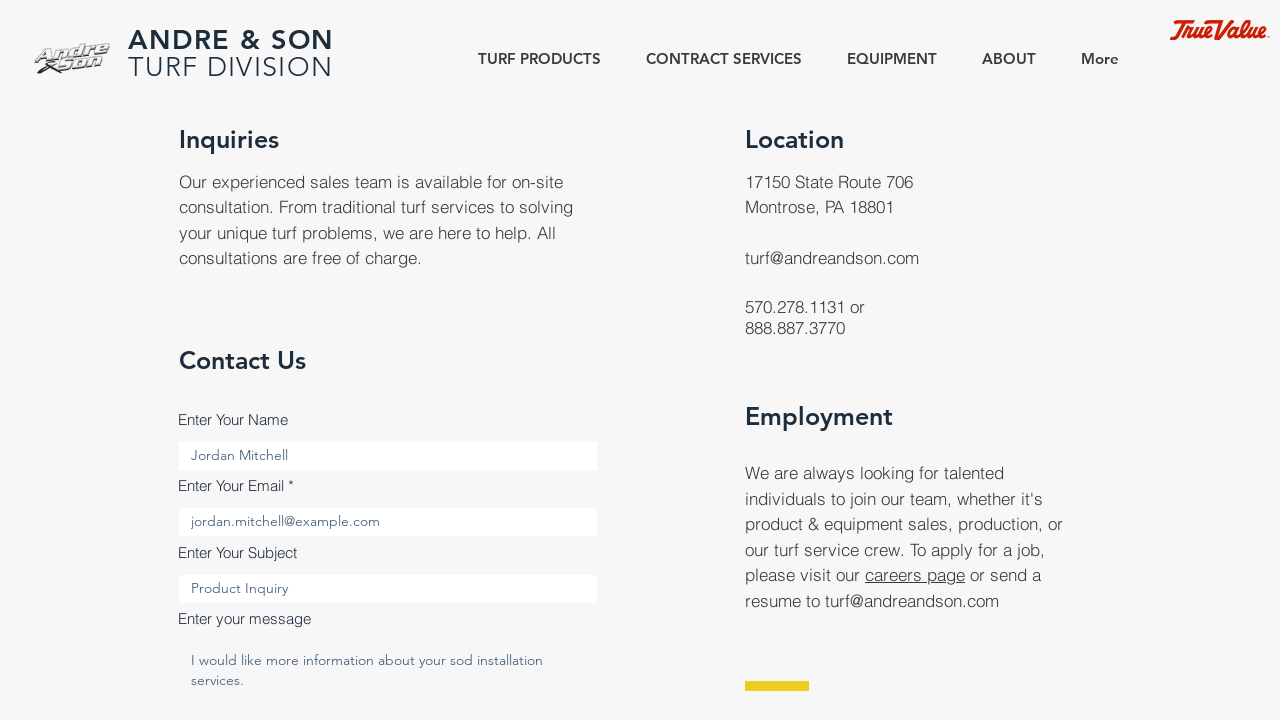

Clicked Submit button to submit Contact Us form at (524, 360) on internal:role=button[name="Submit"i]
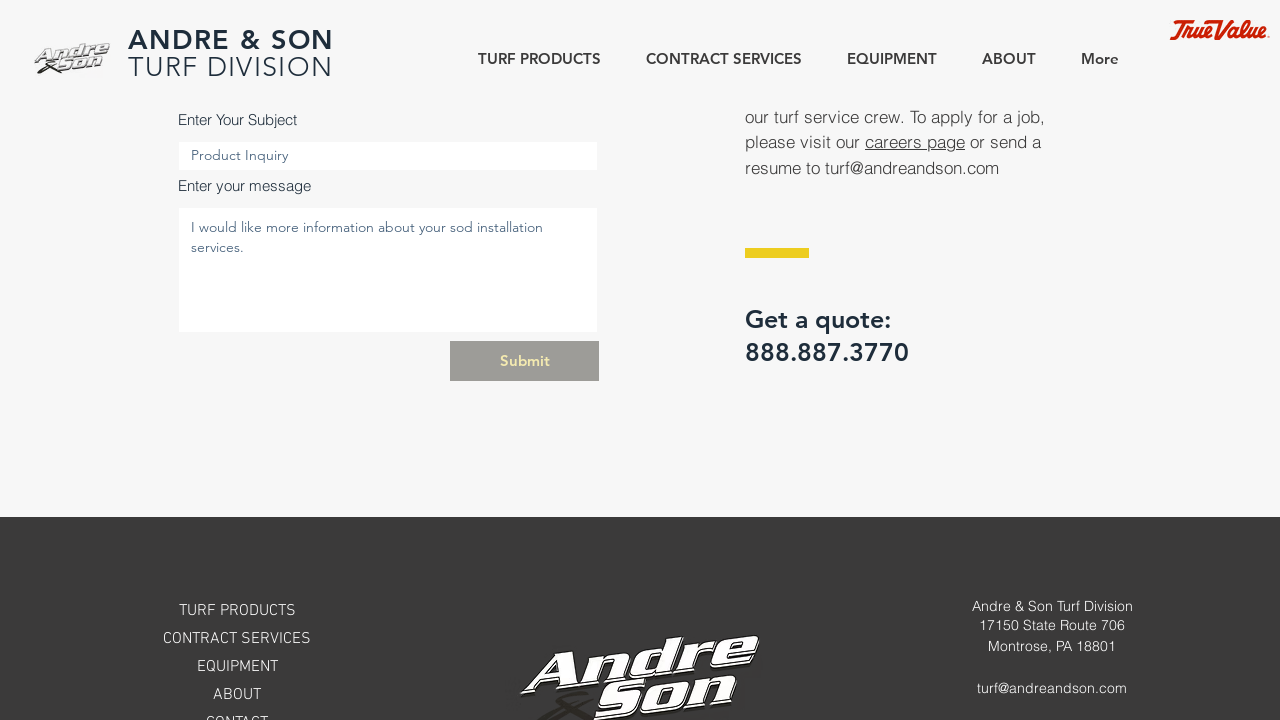

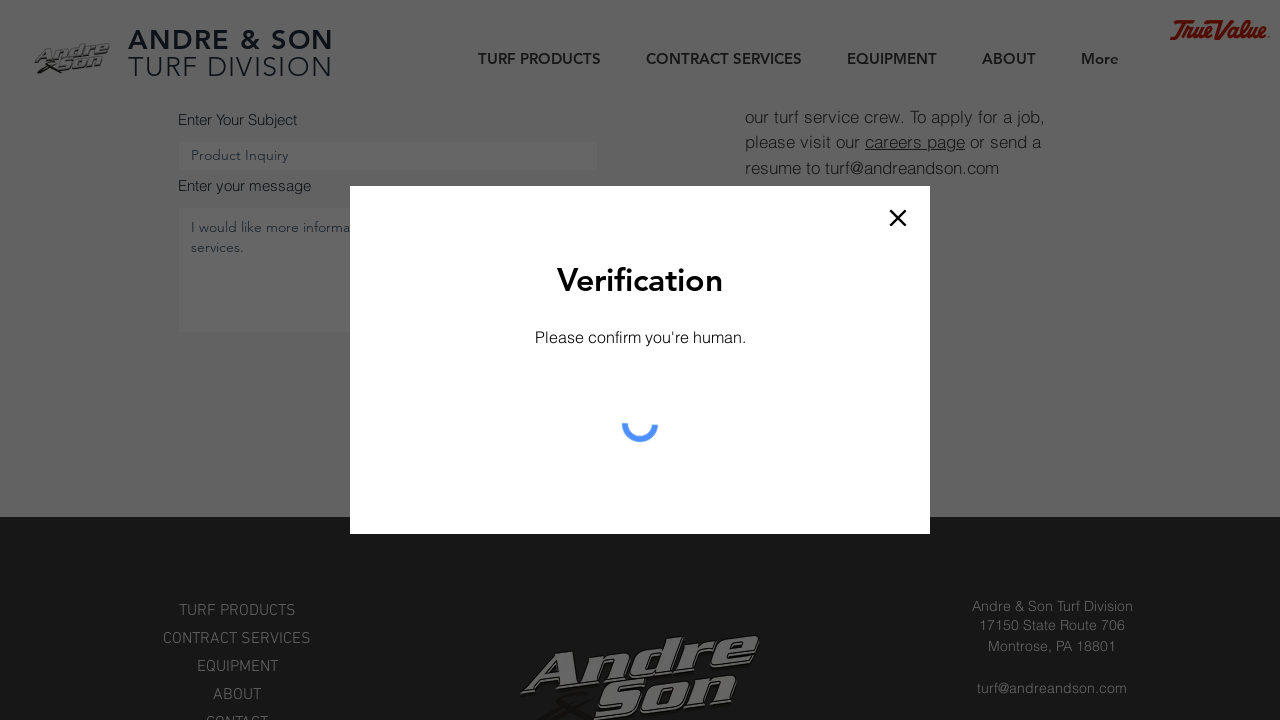